Tests drag and drop functionality on the jQuery UI droppable demo page by switching to the demo iframe and dragging an element onto a target drop zone.

Starting URL: http://jqueryui.com/droppable/

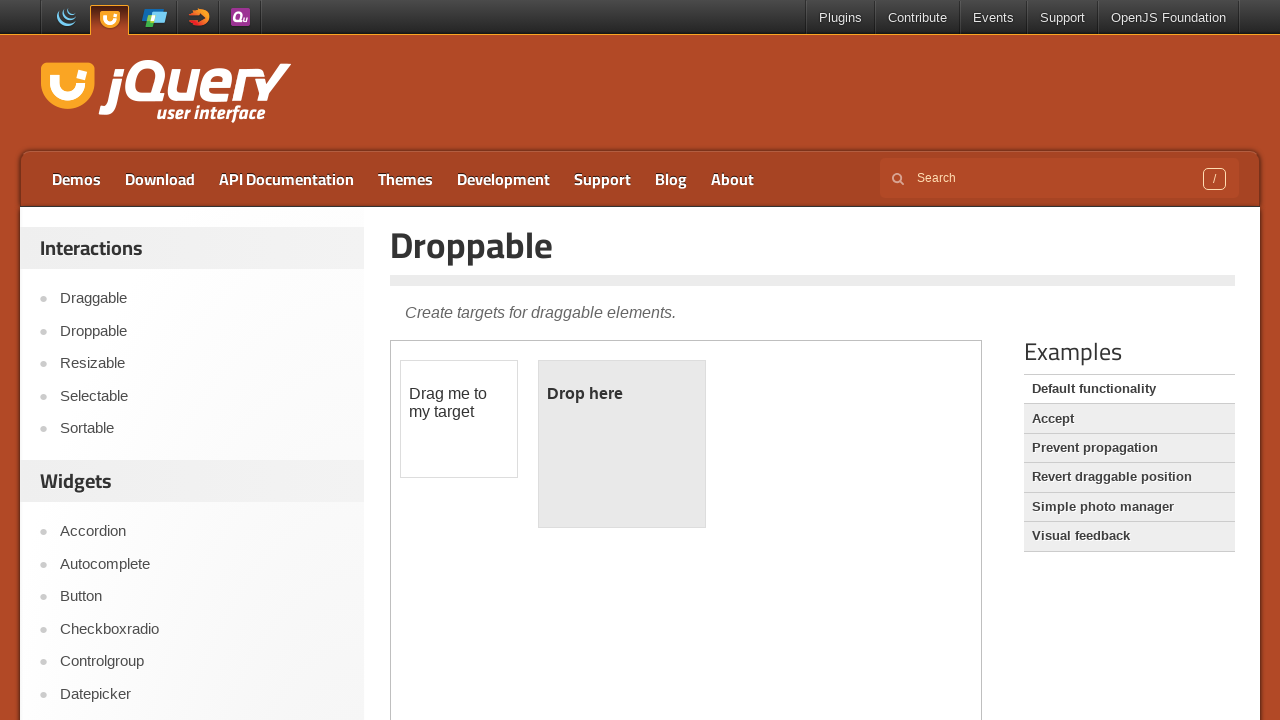

Located the demo iframe on the droppable page
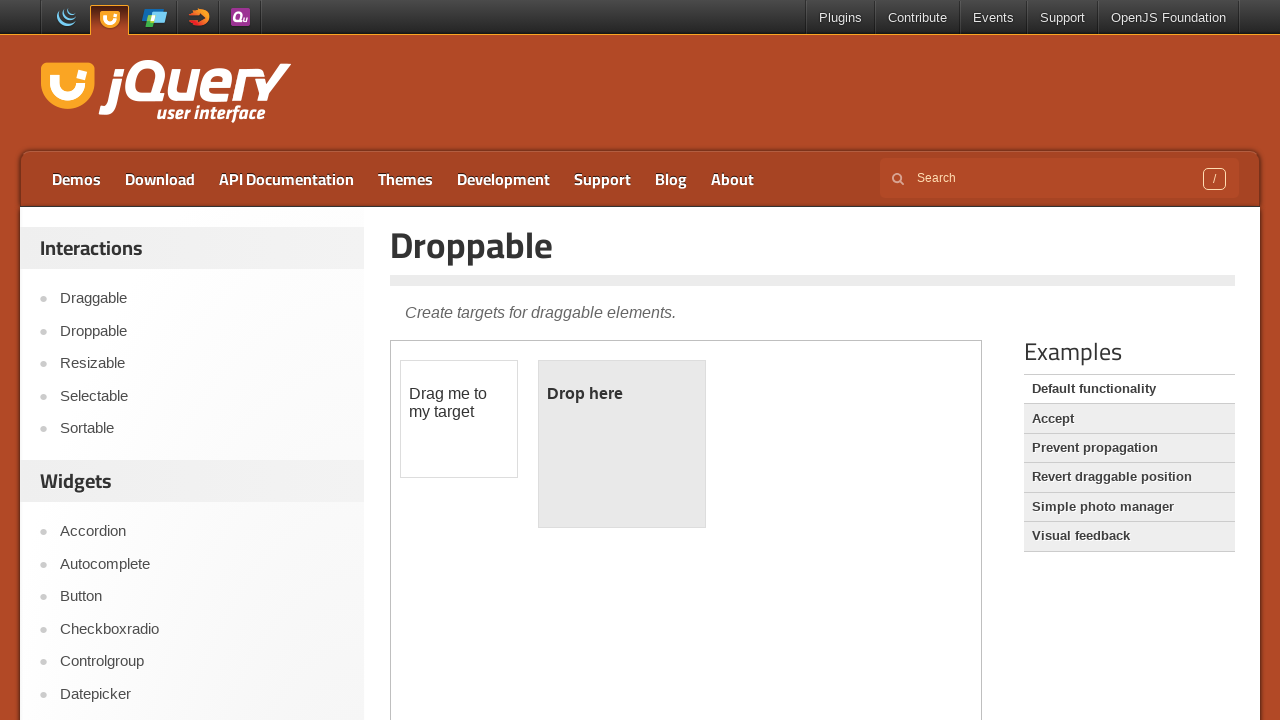

Draggable element (#draggable) is now visible in the iframe
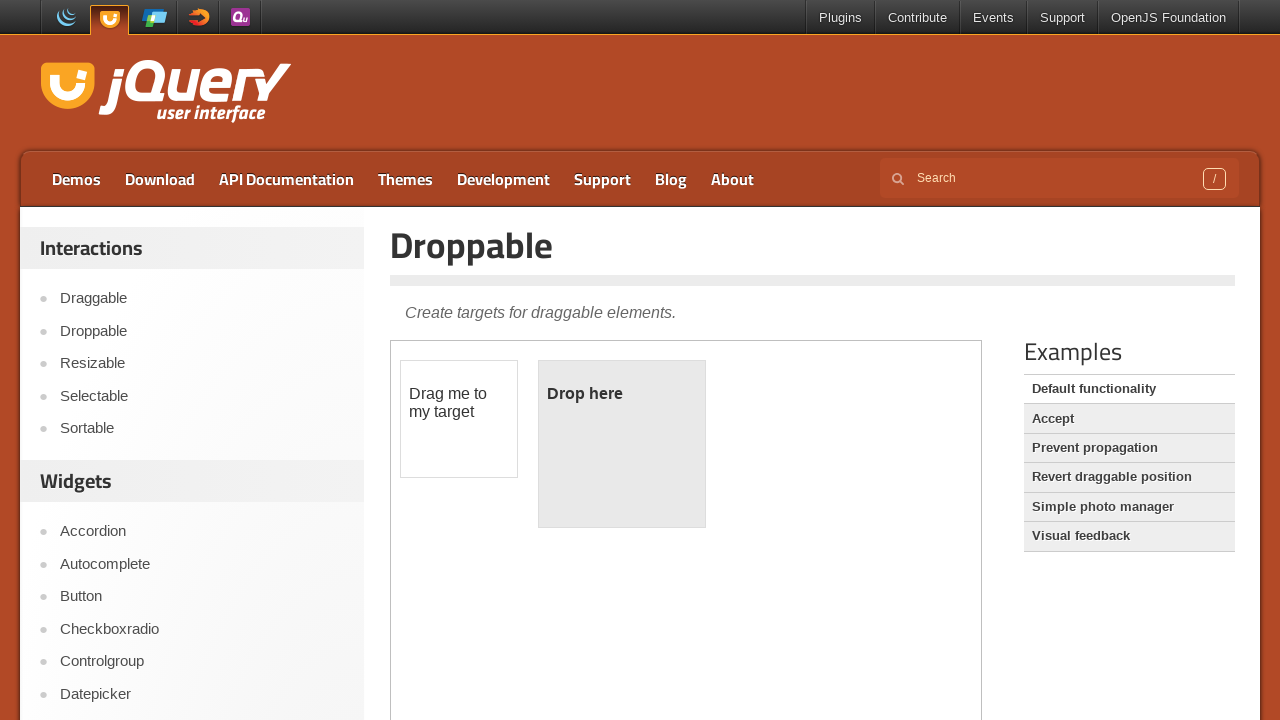

Droppable element (#droppable) is now visible in the iframe
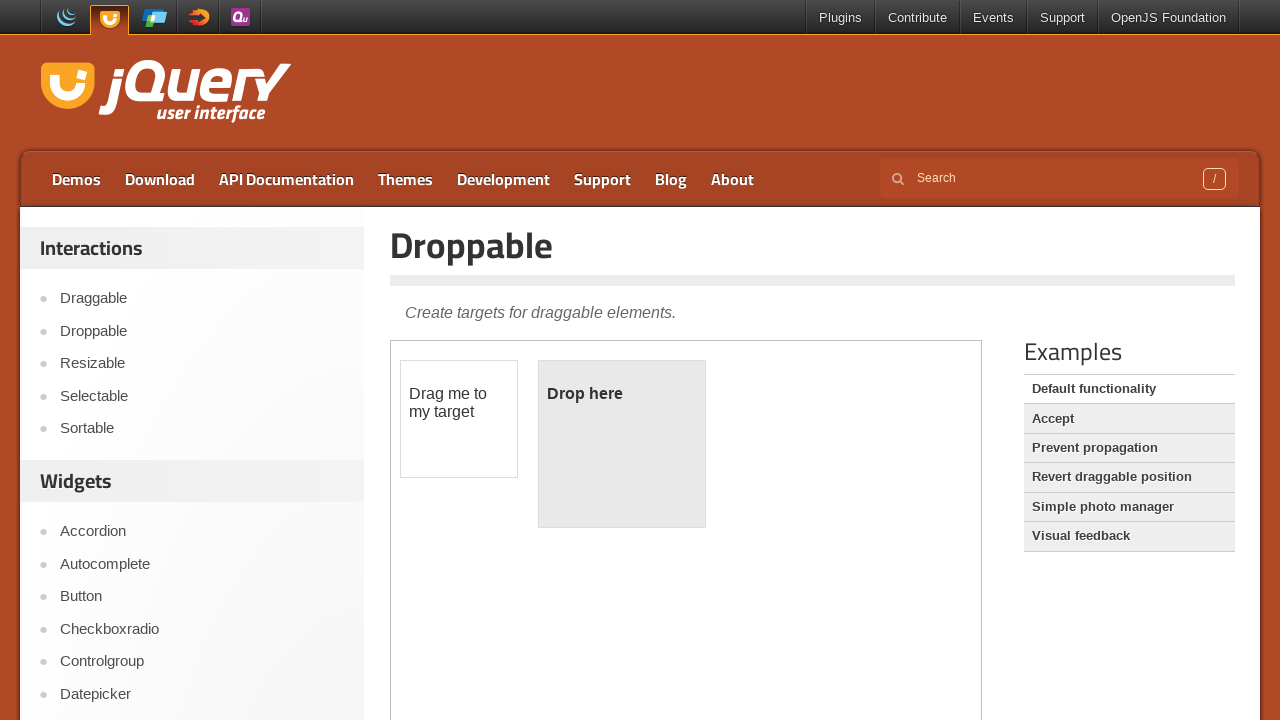

Retrieved the draggable source element
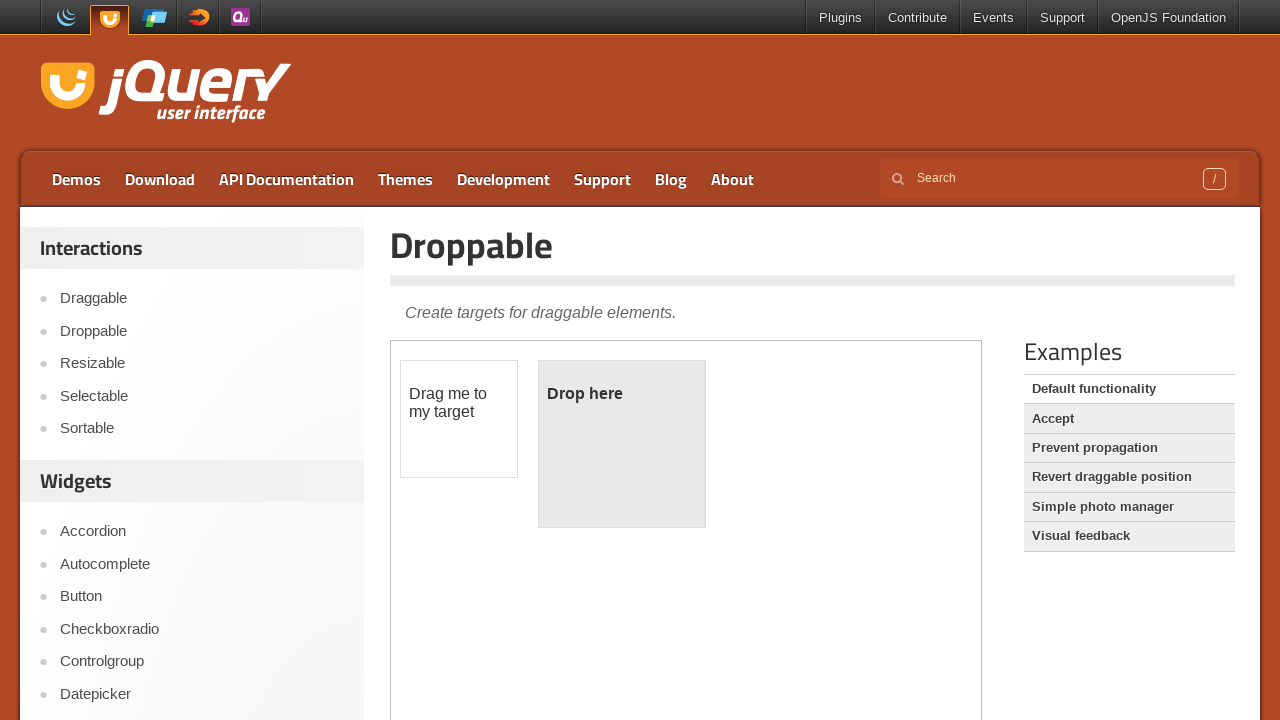

Retrieved the droppable target element
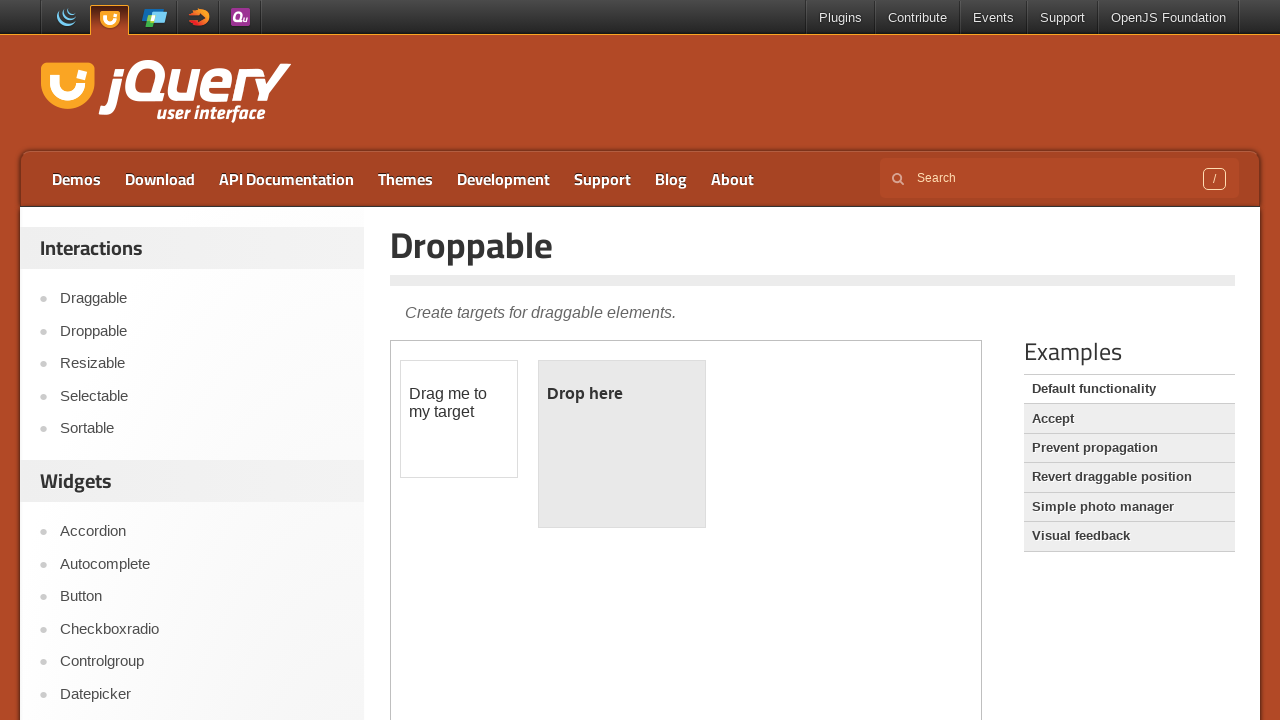

Successfully dragged the draggable element onto the drop zone at (622, 444)
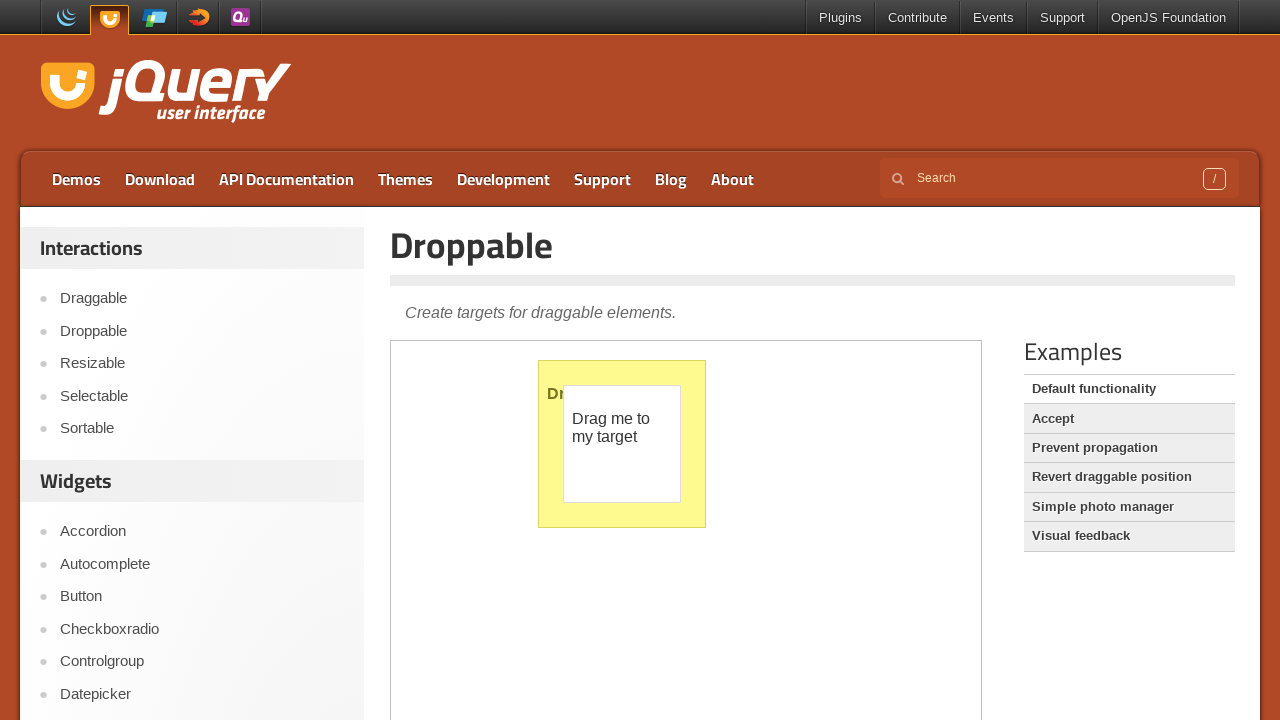

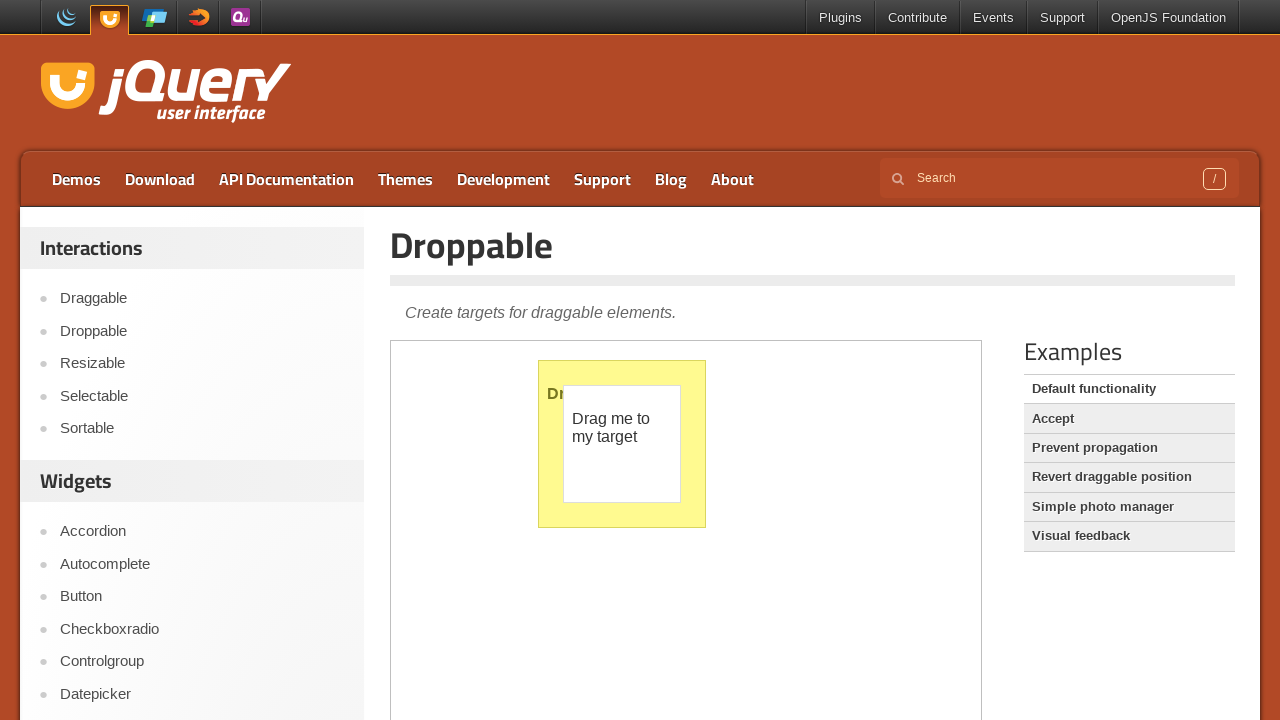